Tests multi-select dropdown functionality by selecting multiple options using different methods (by value, visible text, and index), then verifies the selected options.

Starting URL: https://www.hyrtutorials.com/p/html-dropdown-elements-practice.html

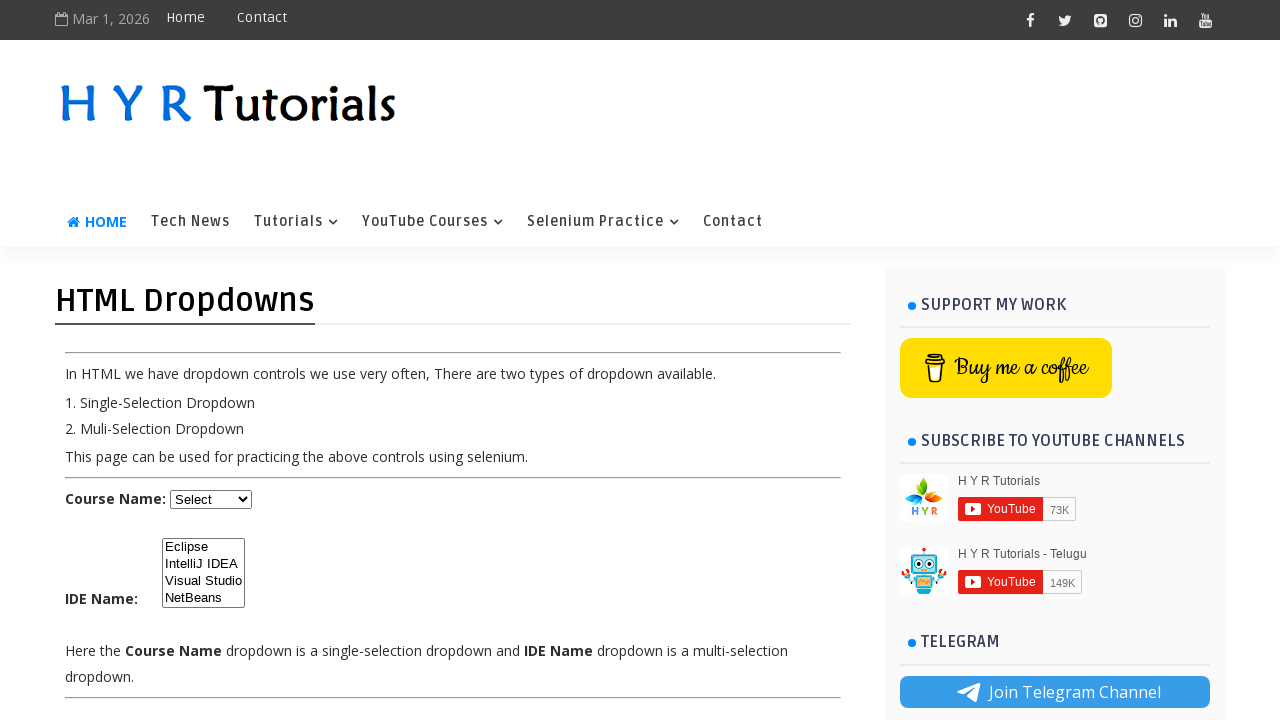

Located multi-select dropdown with id 'ide'
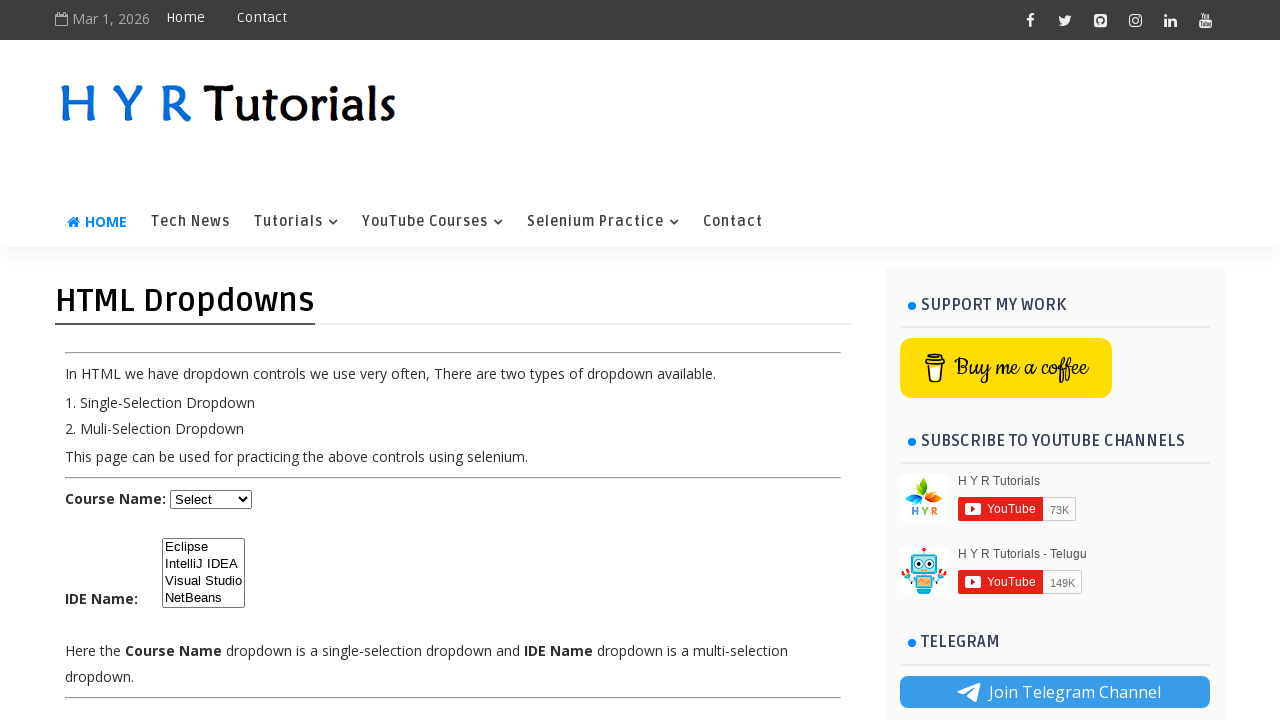

Selected option by value 'ec' (Eclipse) on #ide
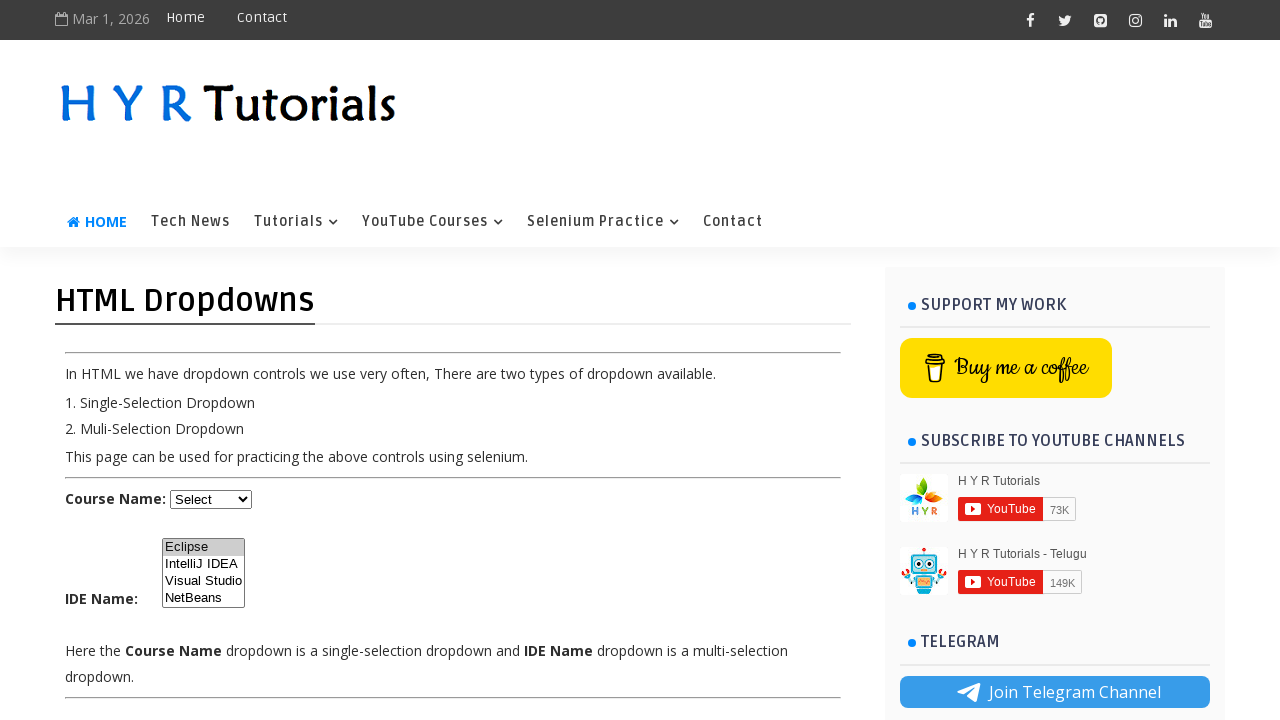

Selected option by visible text 'IntelliJ IDEA' on #ide
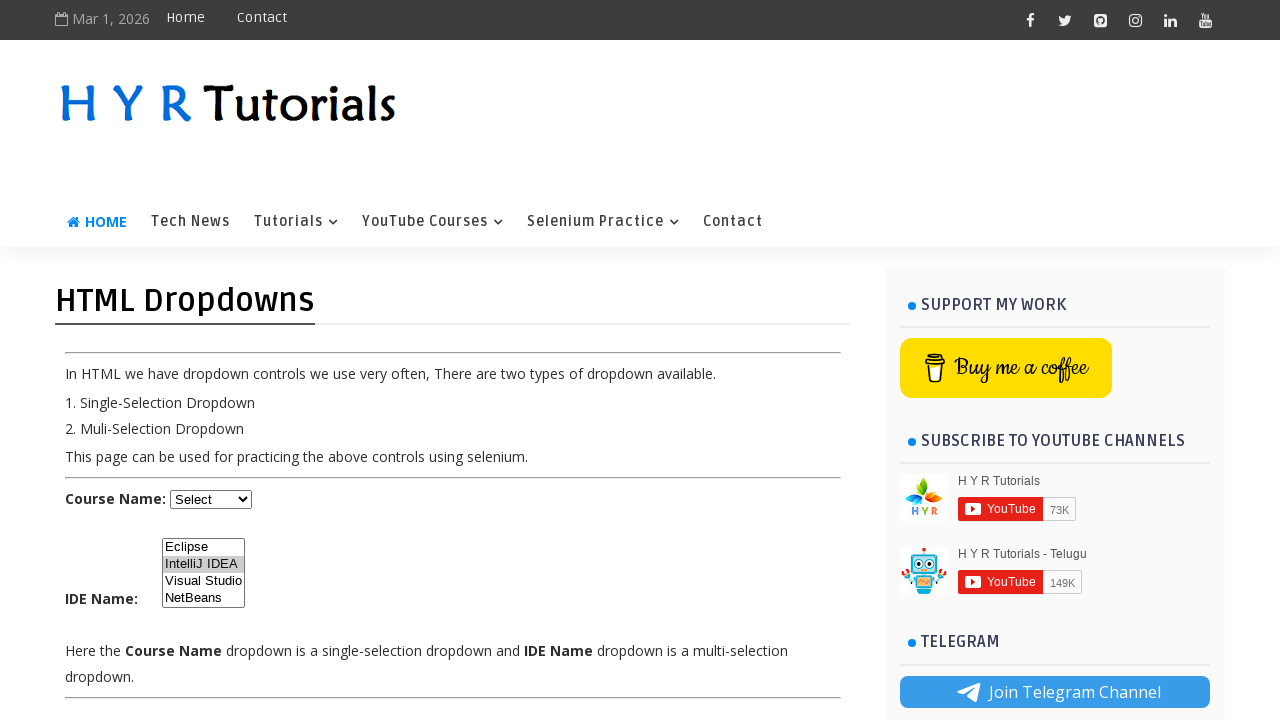

Selected option by index 2 (third option) on #ide
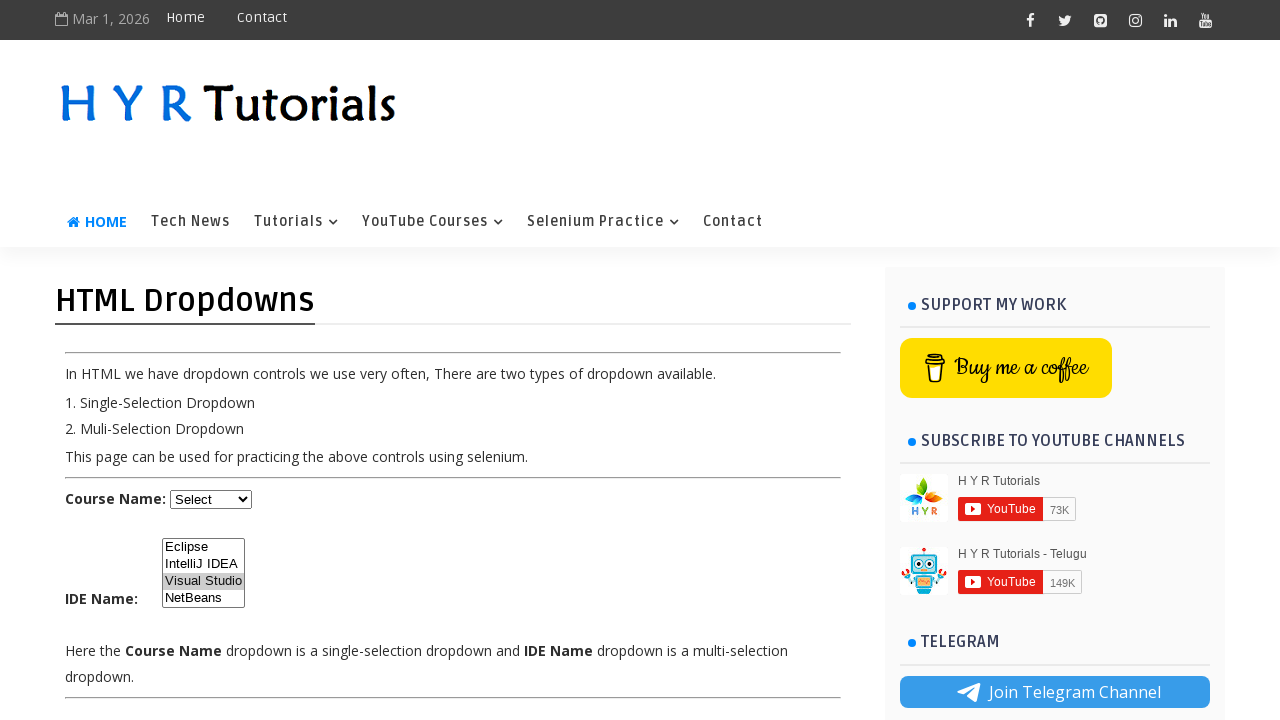

Waited 500ms for selections to be applied
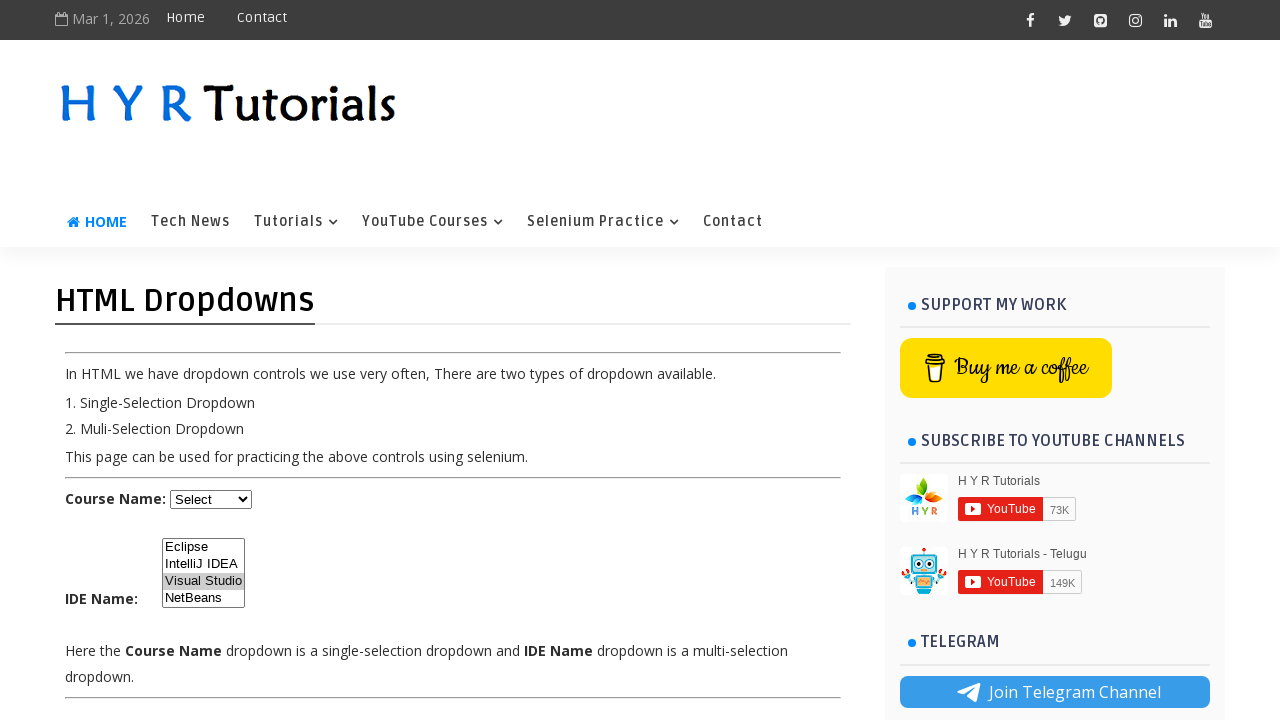

Located all checked options in the dropdown
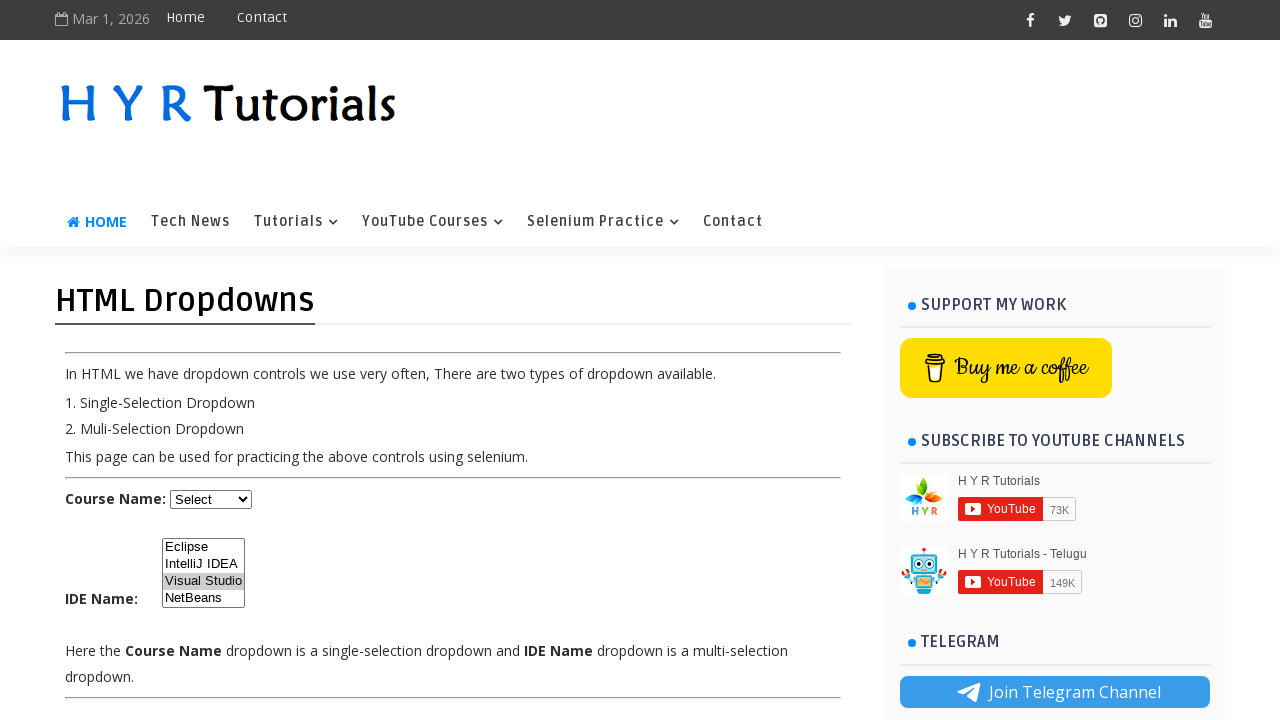

Counted 1 selected options
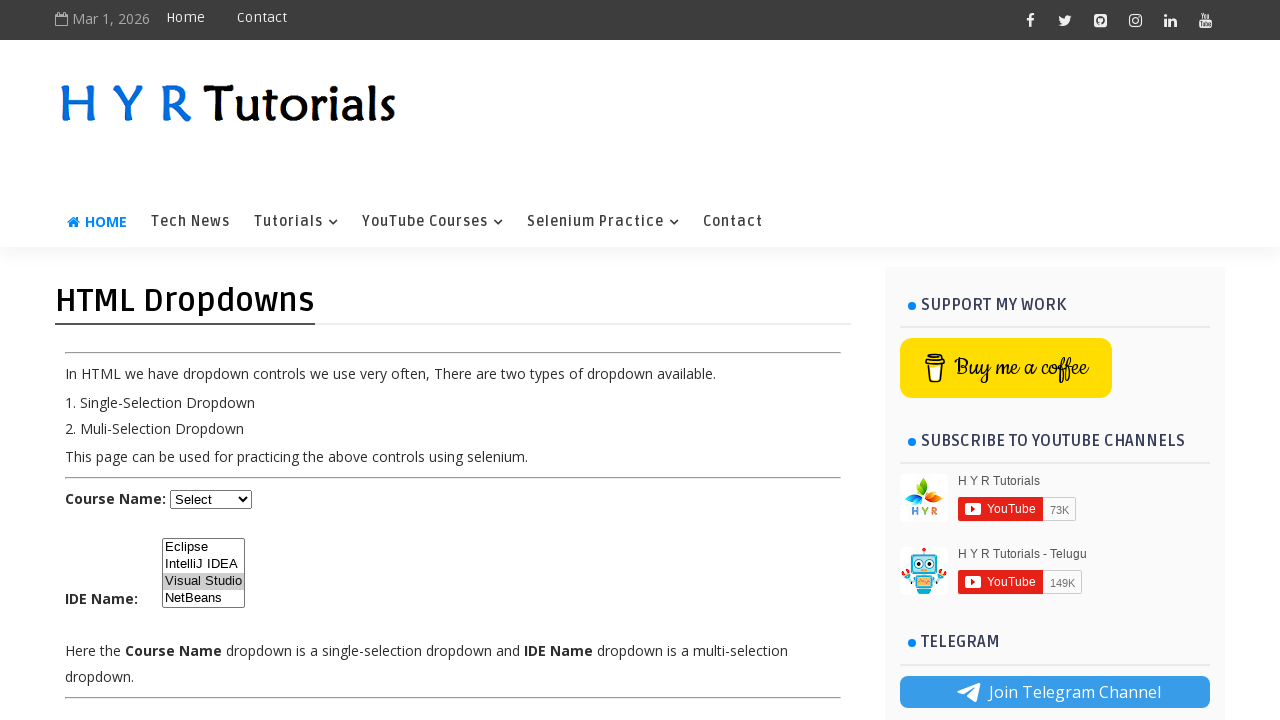

Verified selected option 1: Visual Studio
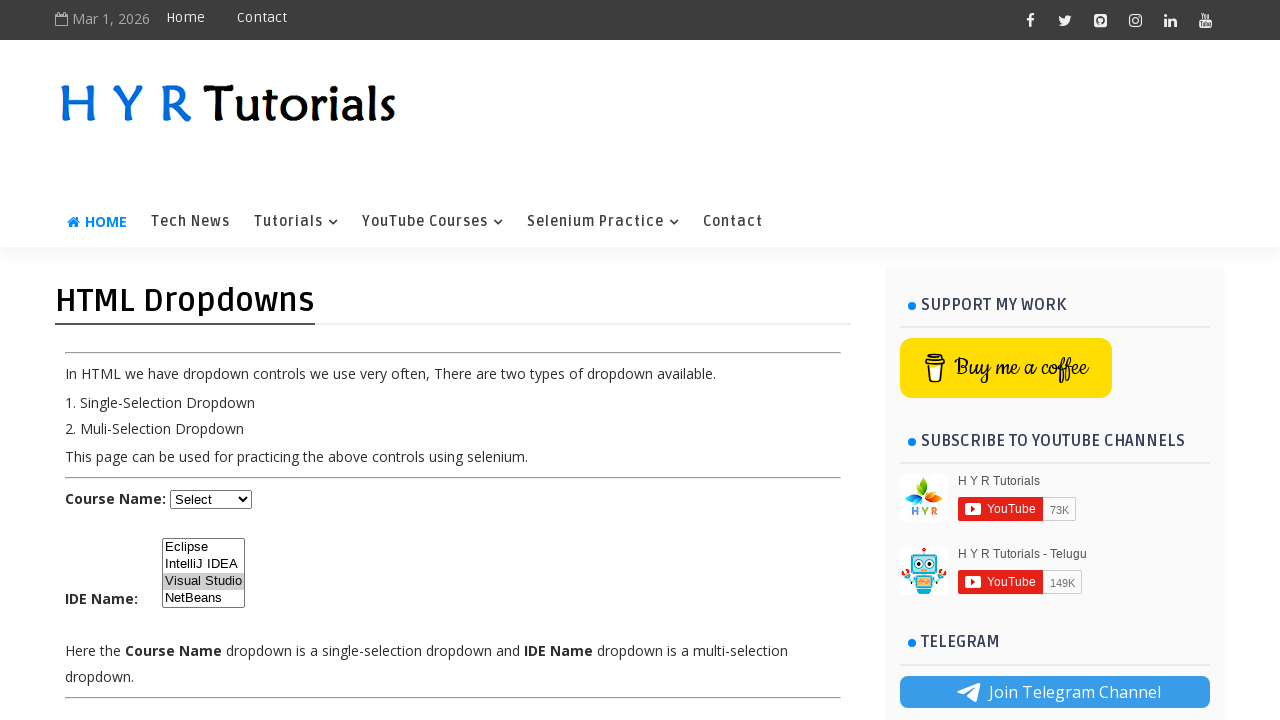

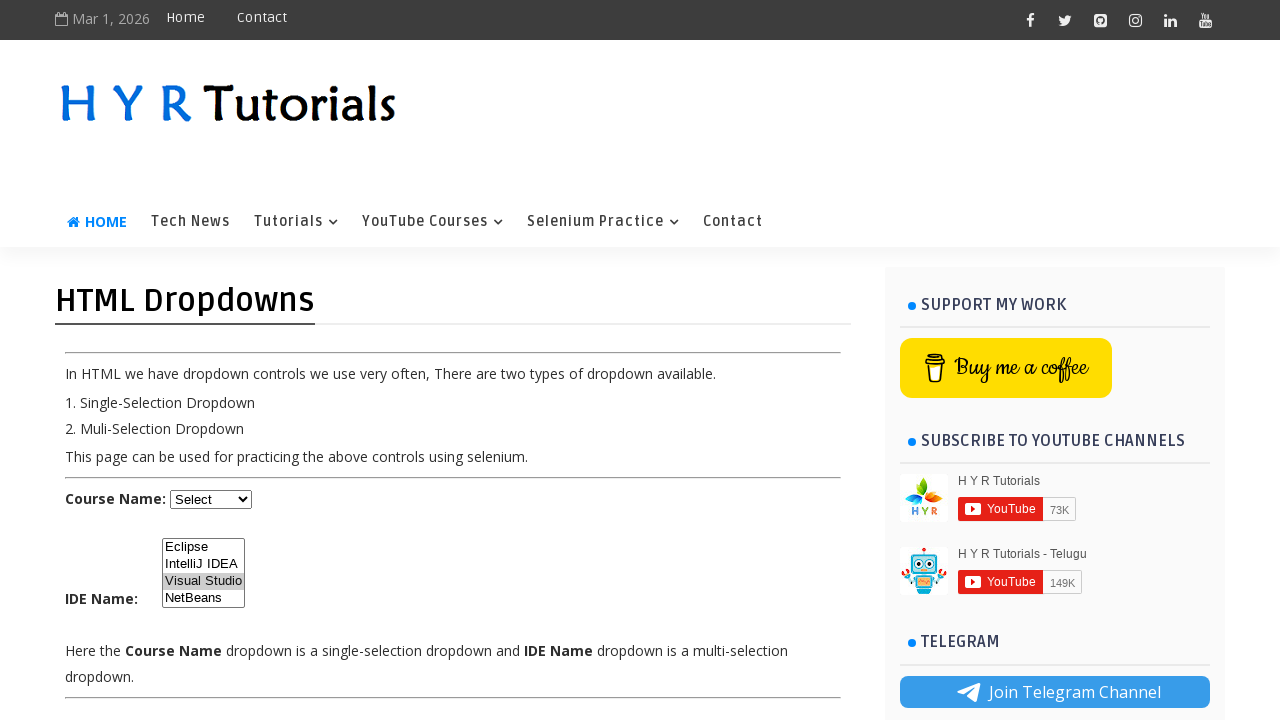